Waits for price to reach $100, then books and solves a mathematical problem by entering the calculated result

Starting URL: http://suninjuly.github.io/explicit_wait2.html

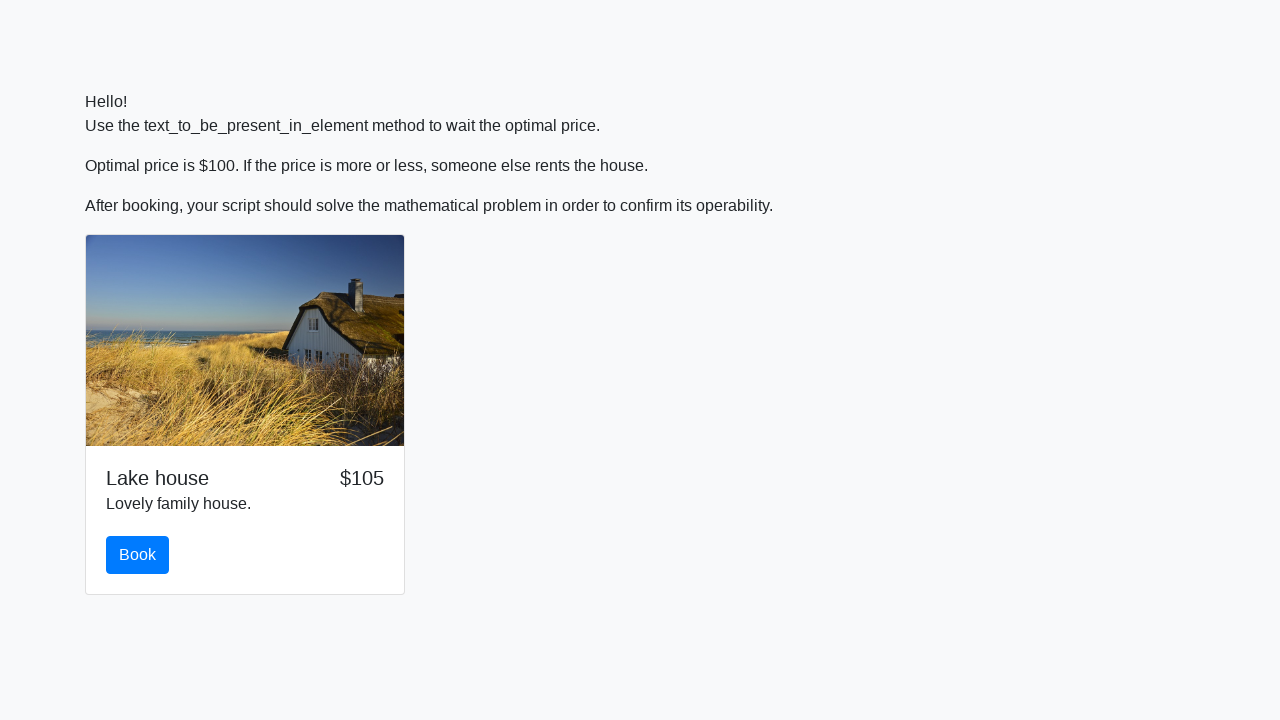

Waited for price to reach $100
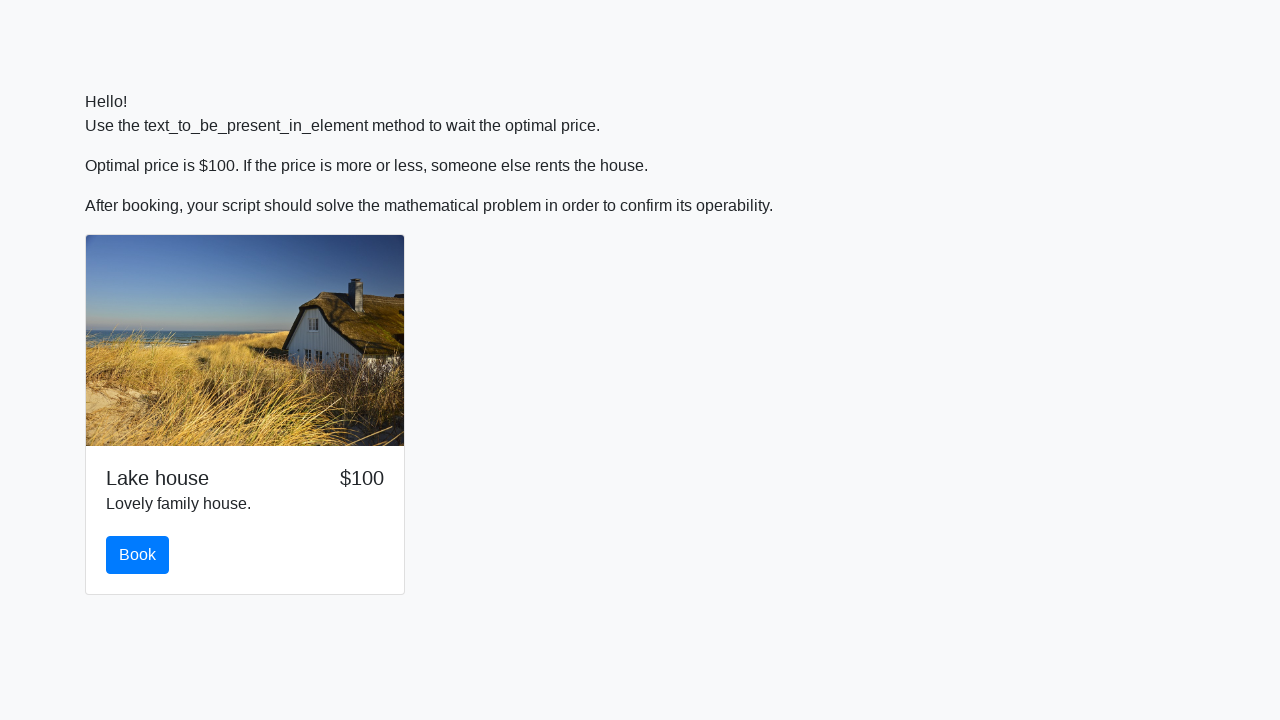

Clicked the book button at (138, 555) on #book
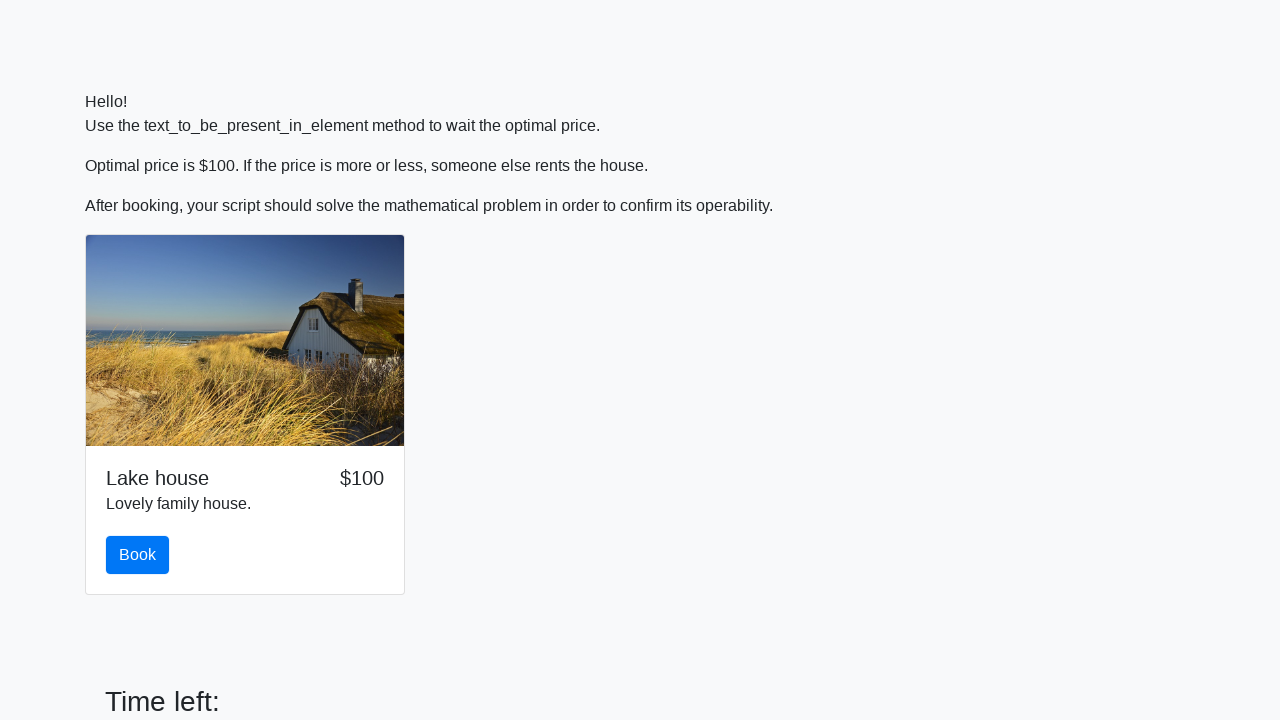

Retrieved input value for calculation: 376
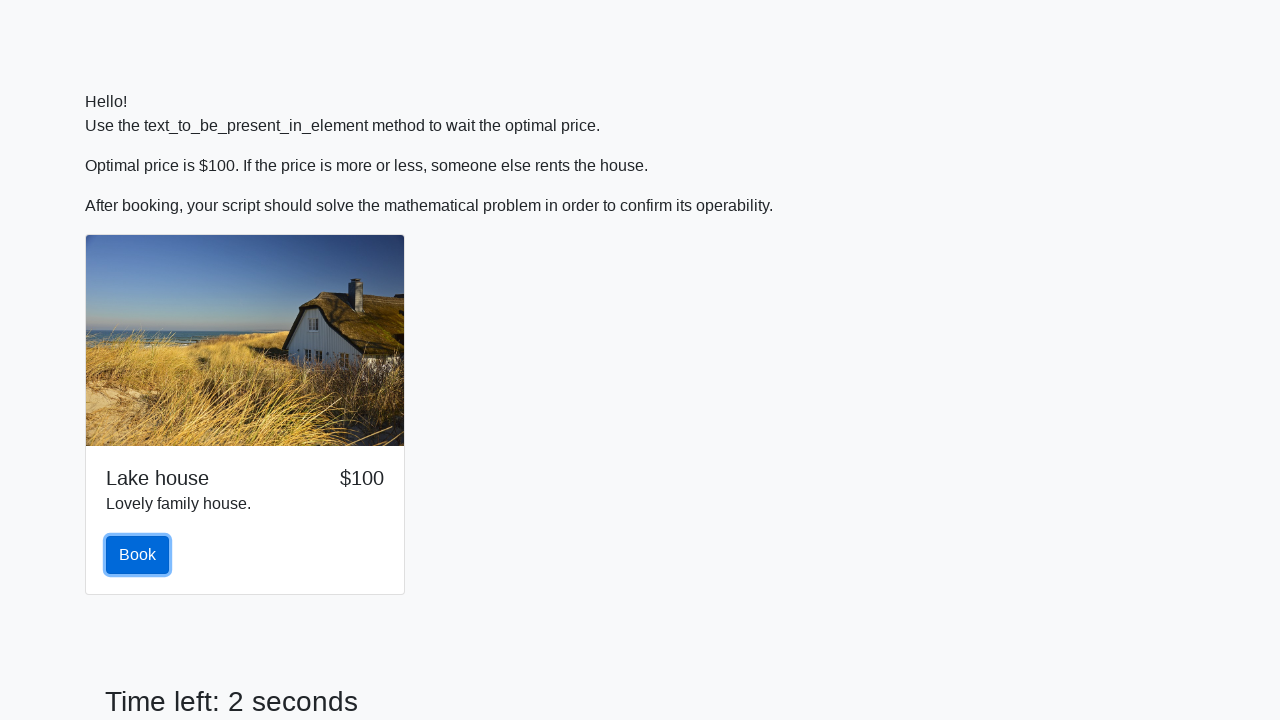

Entered calculated answer: 2.30654419803846 on #answer
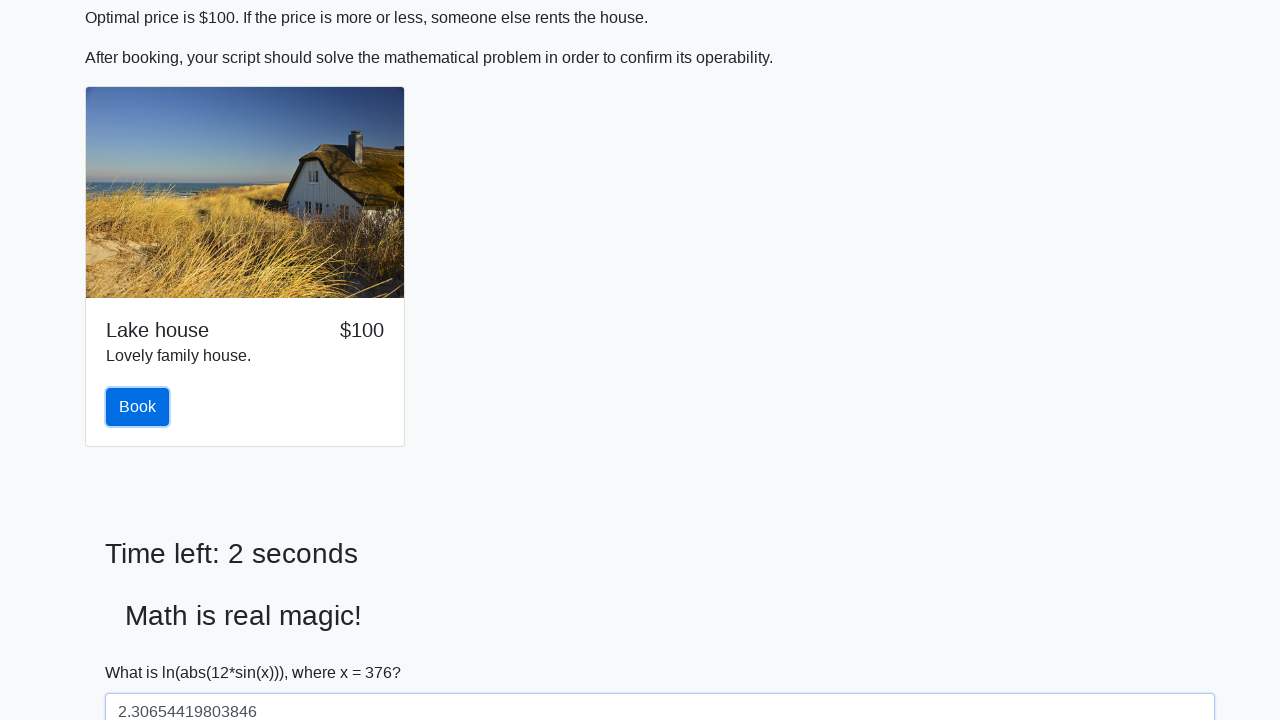

Clicked the solve button to submit the solution at (143, 651) on #solve
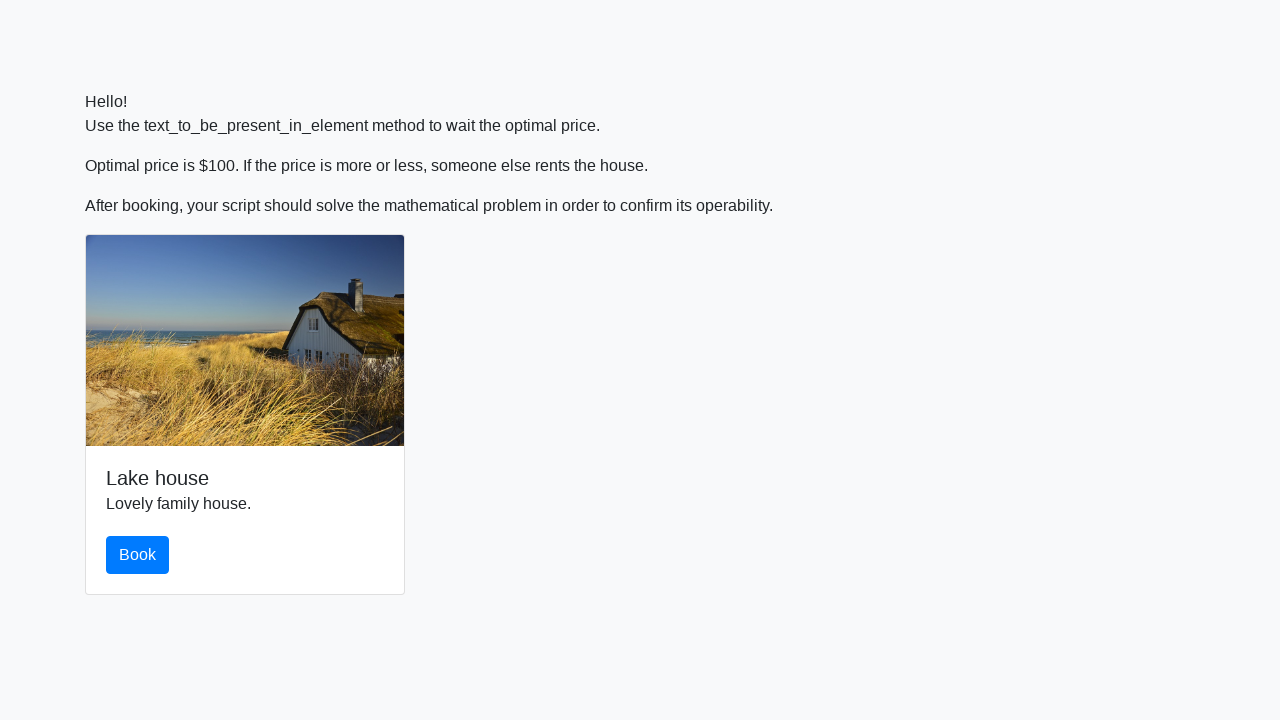

Set up alert handler to accept dialogs
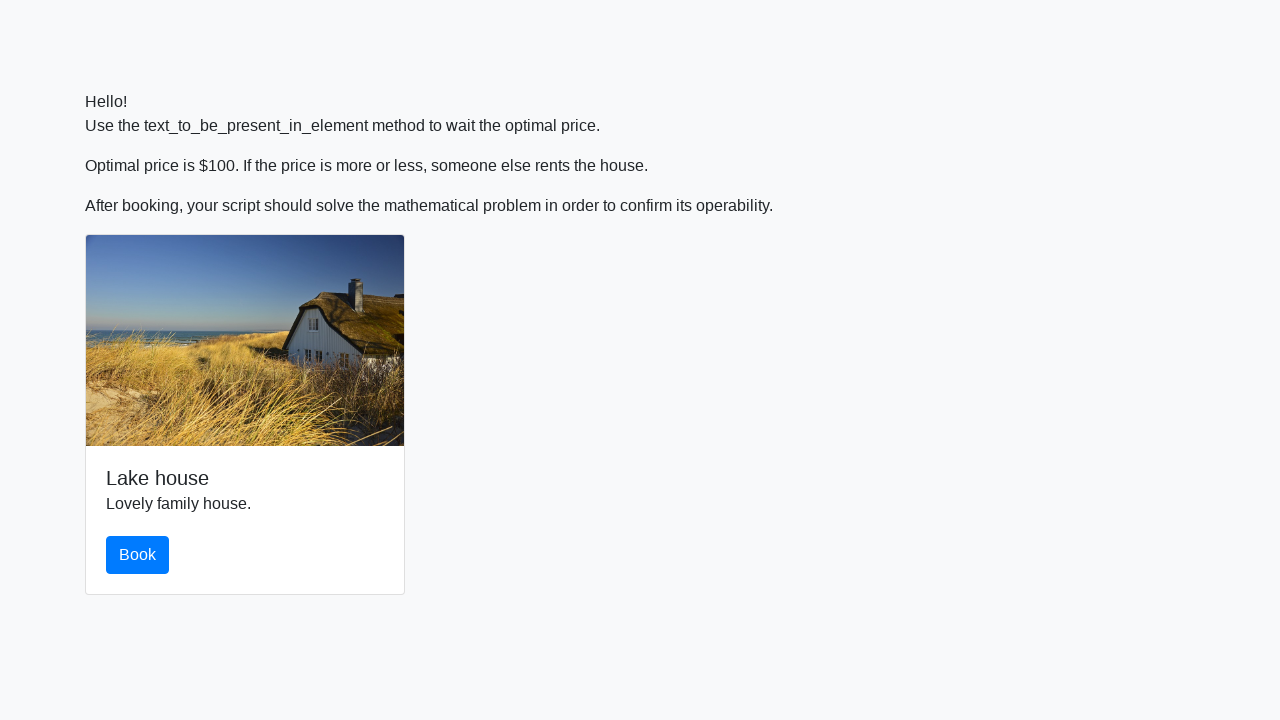

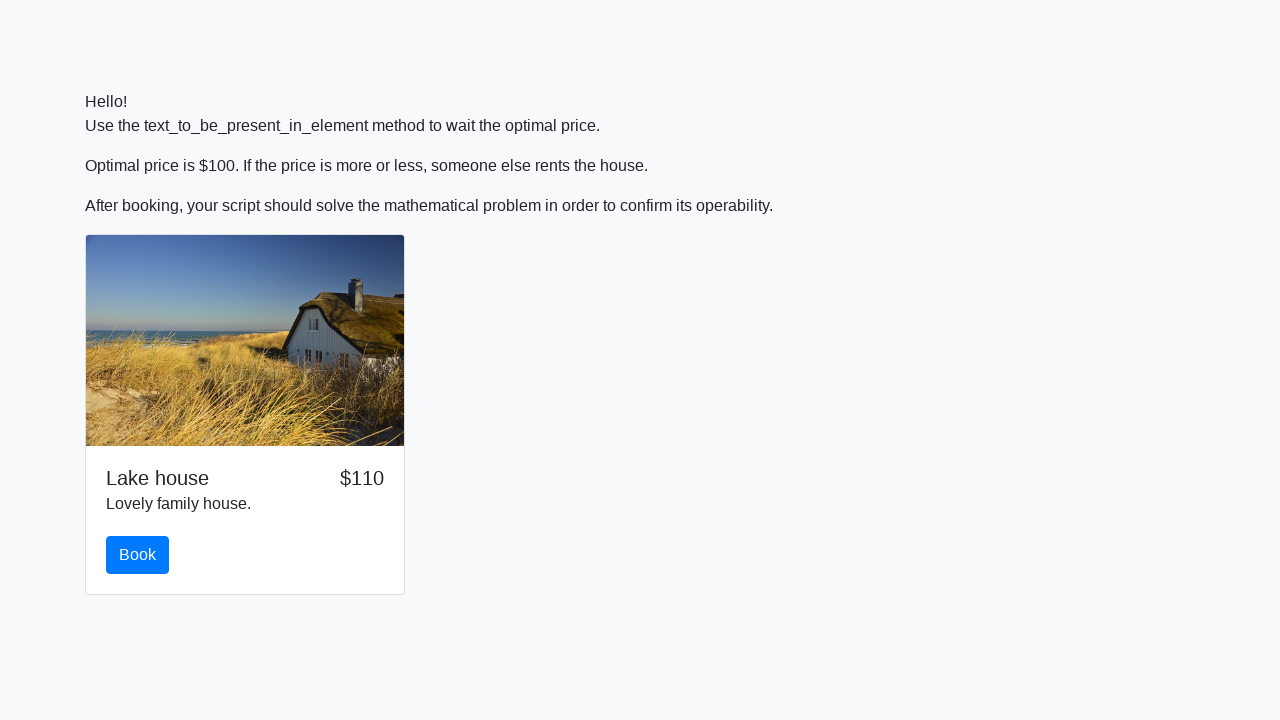